Opens the SpiceJet homepage and waits for the page to fully load

Starting URL: https://www.spicejet.com/default.aspx

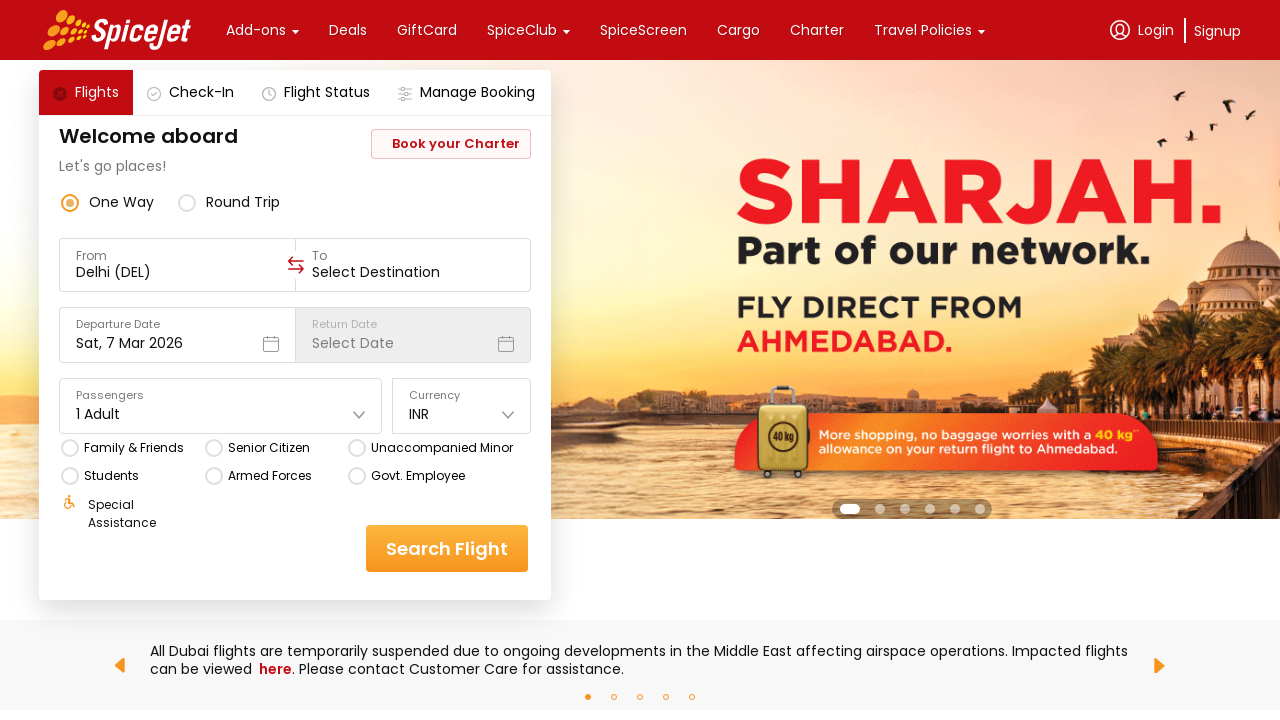

Navigated to SpiceJet homepage
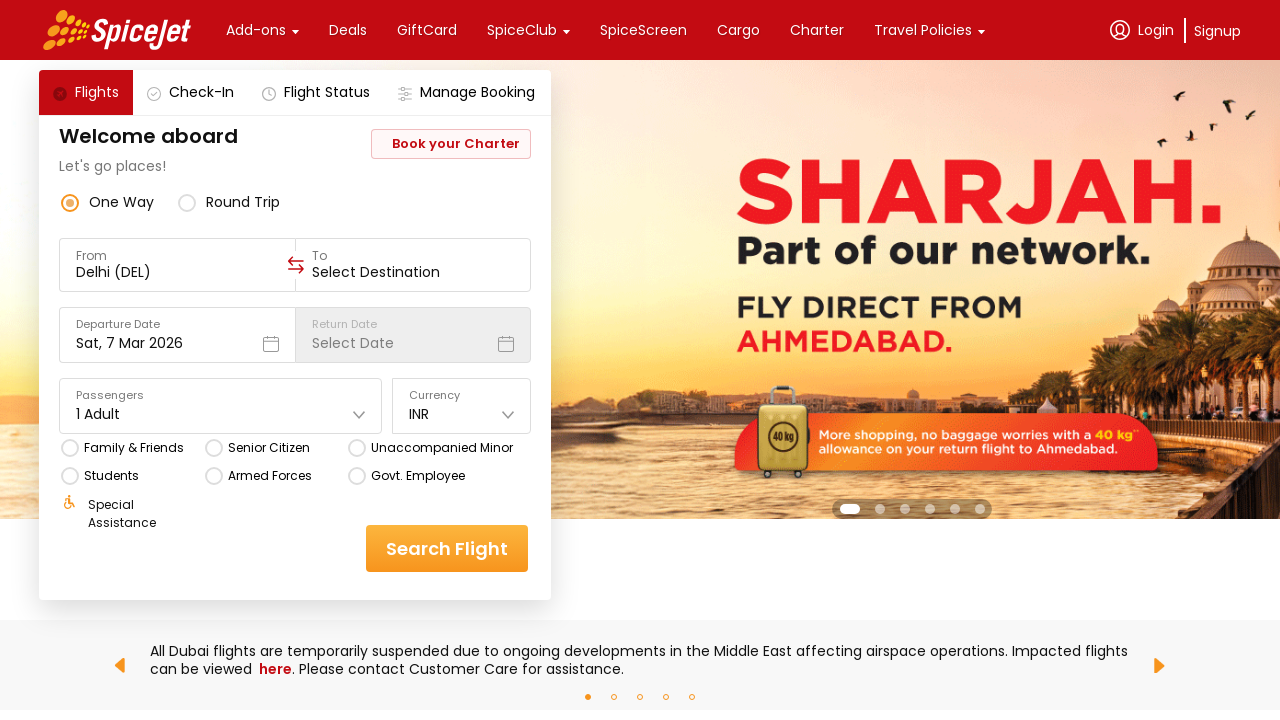

SpiceJet homepage fully loaded - network idle state reached
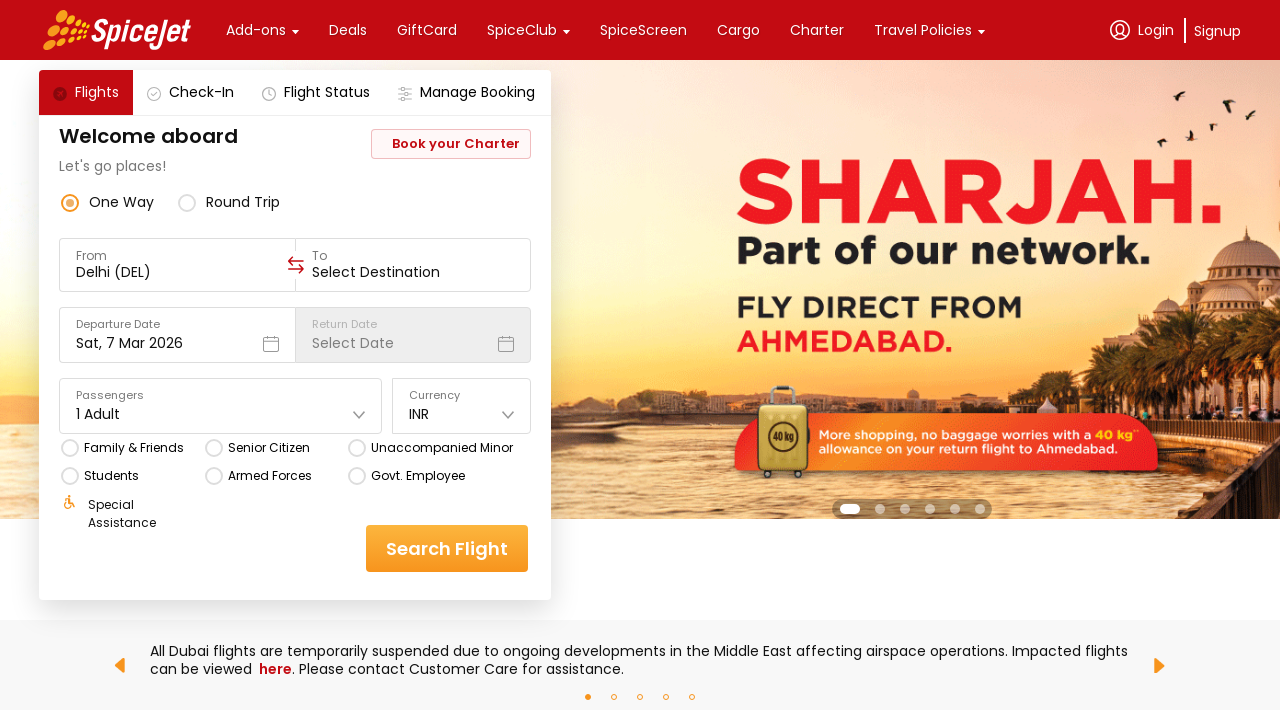

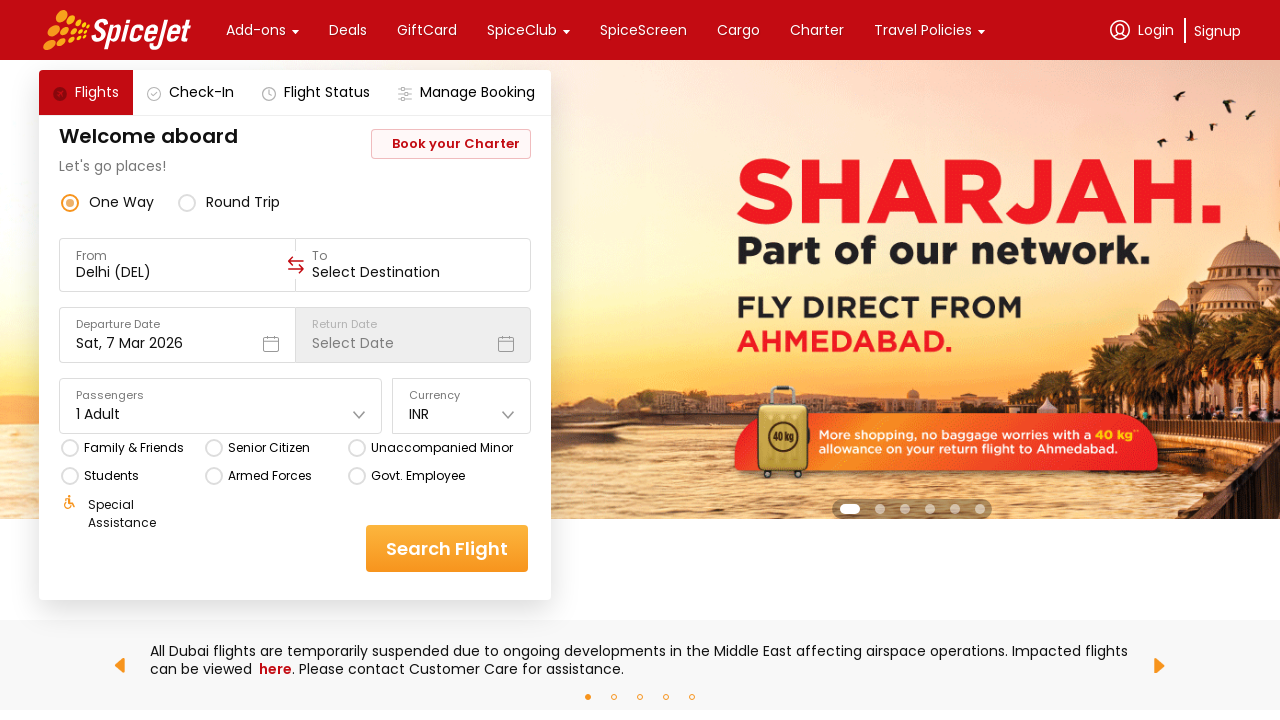